Navigates to GitHub homepage and maximizes the browser window

Starting URL: https://github.com/

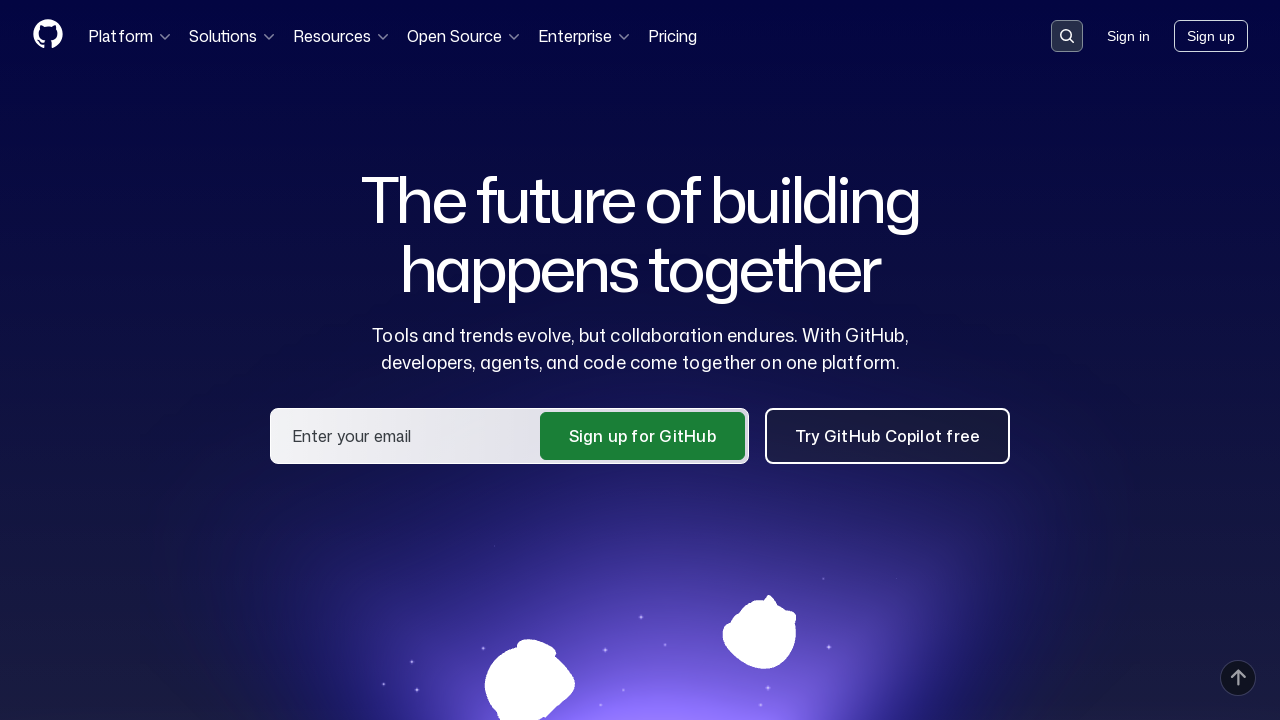

Navigated to GitHub homepage
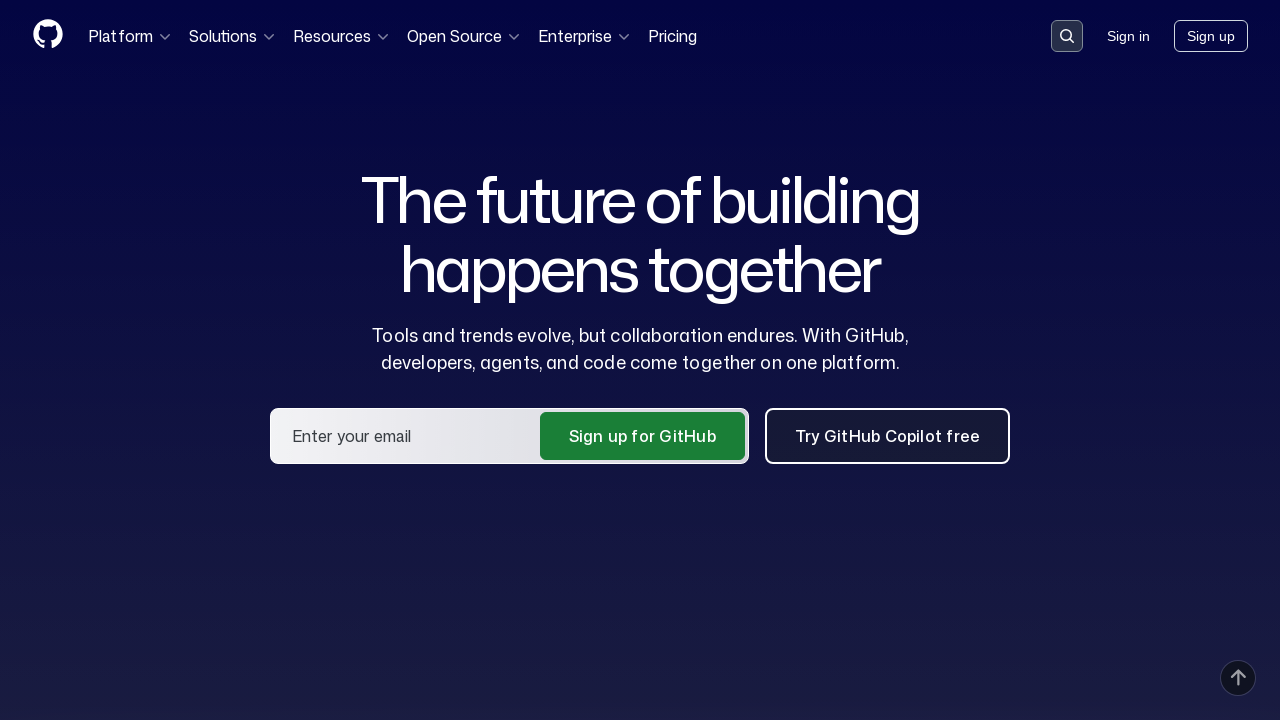

Maximized the browser window
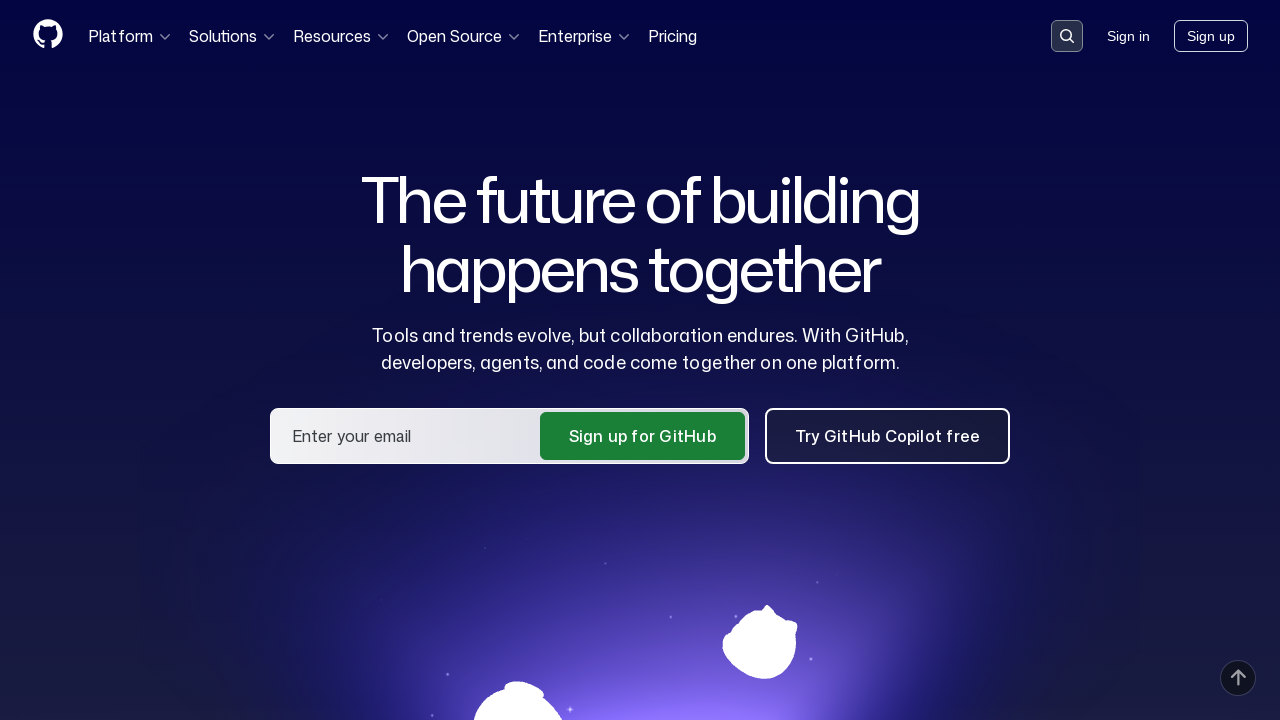

Page fully loaded (networkidle state reached)
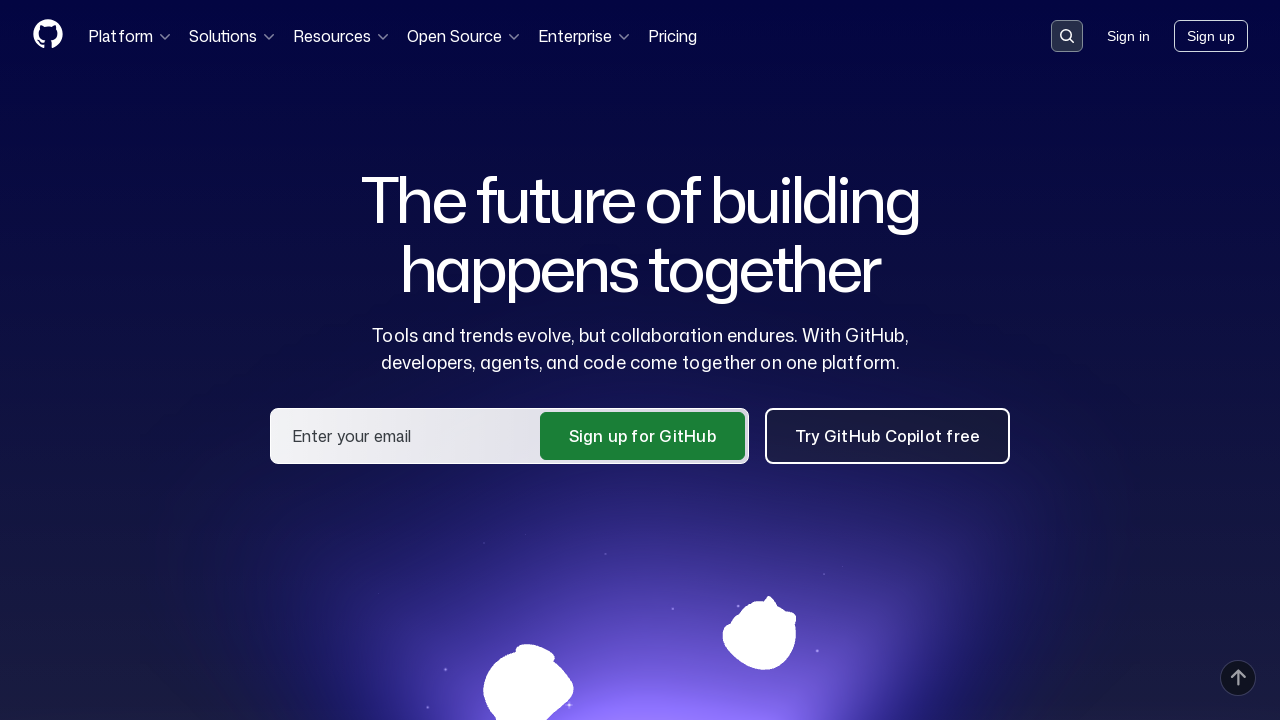

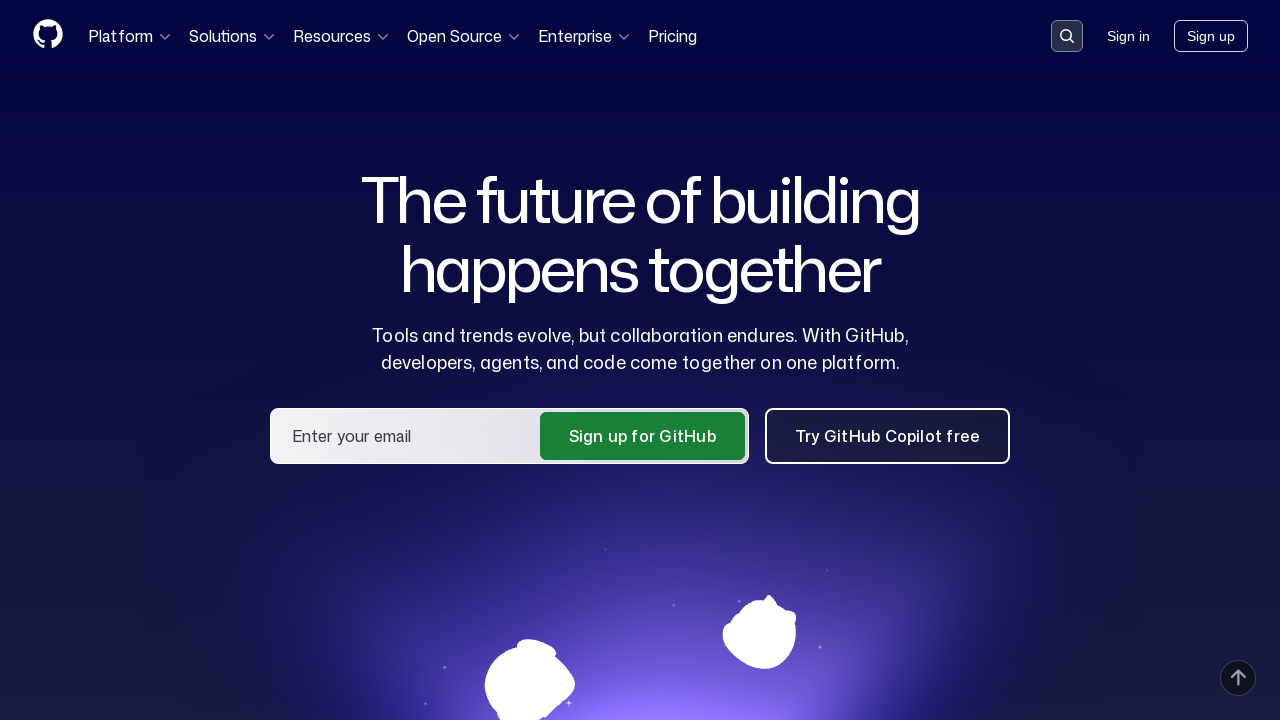